Navigates to an automation practice page and verifies that footer links are present and accessible

Starting URL: https://www.rahulshettyacademy.com/AutomationPractice/

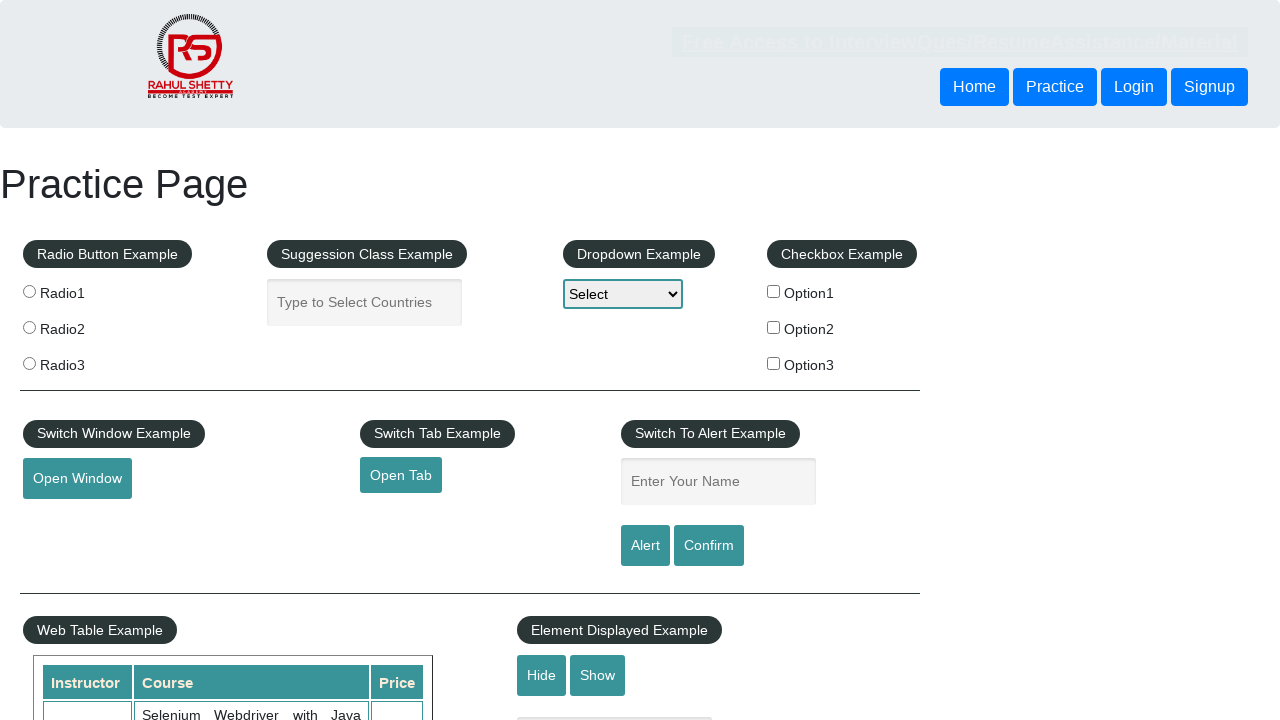

Waited for footer links to load
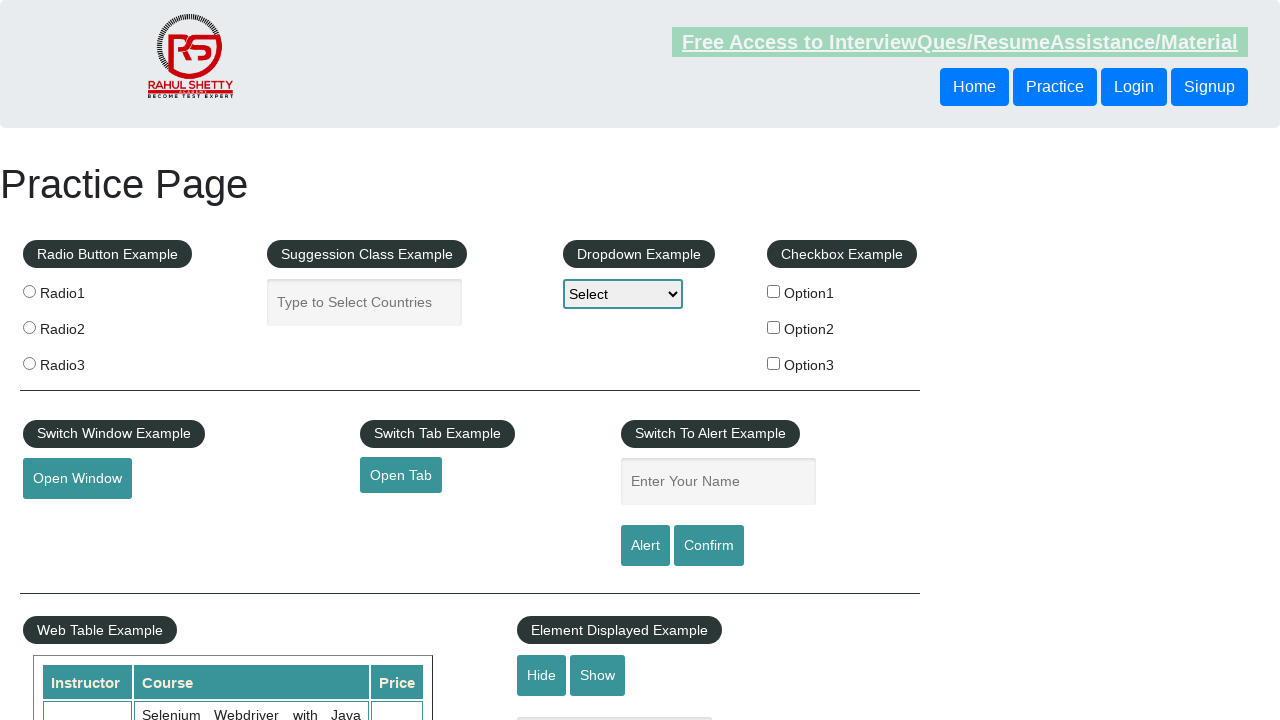

Retrieved all footer links
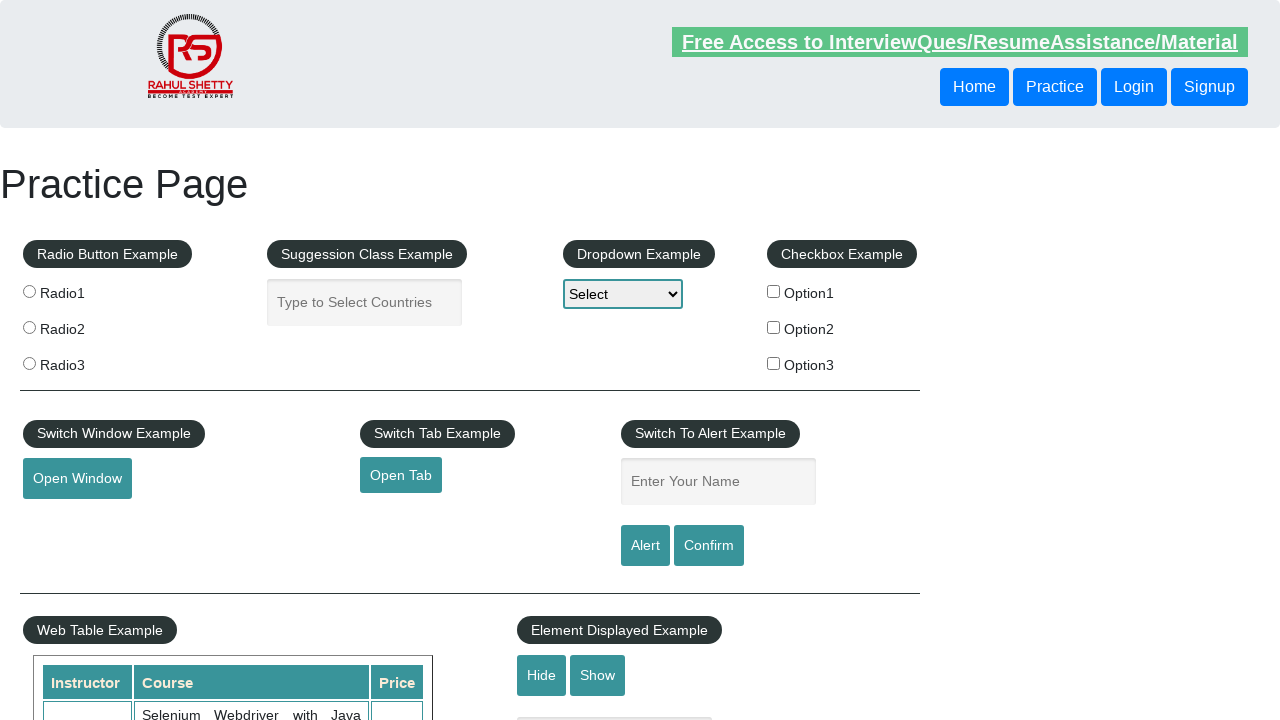

Verified footer link is visible and accessible
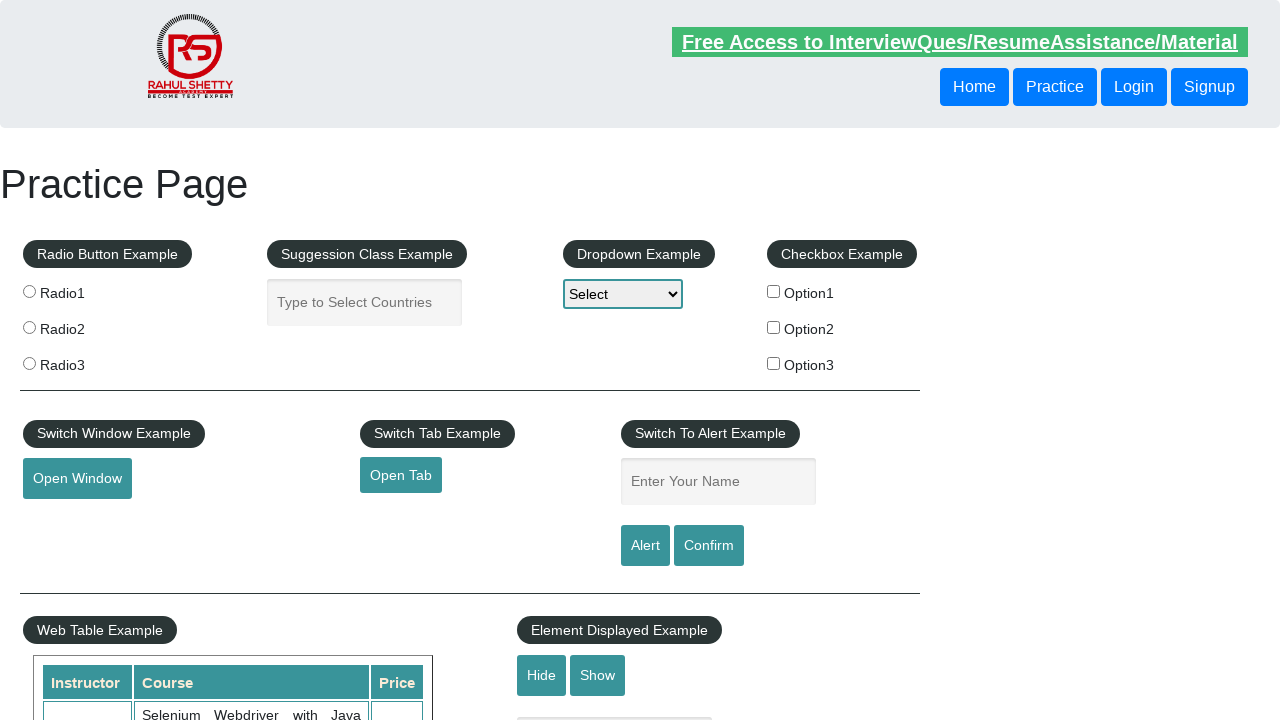

Verified footer link is visible and accessible
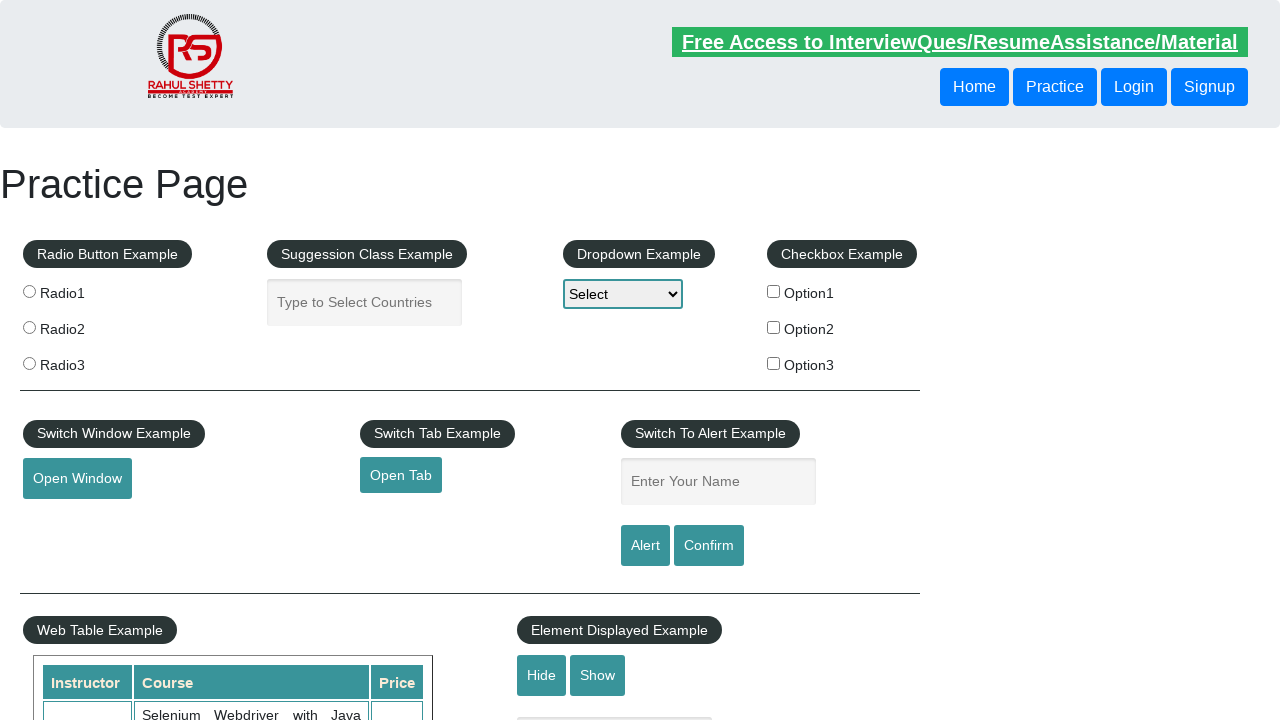

Verified footer link is visible and accessible
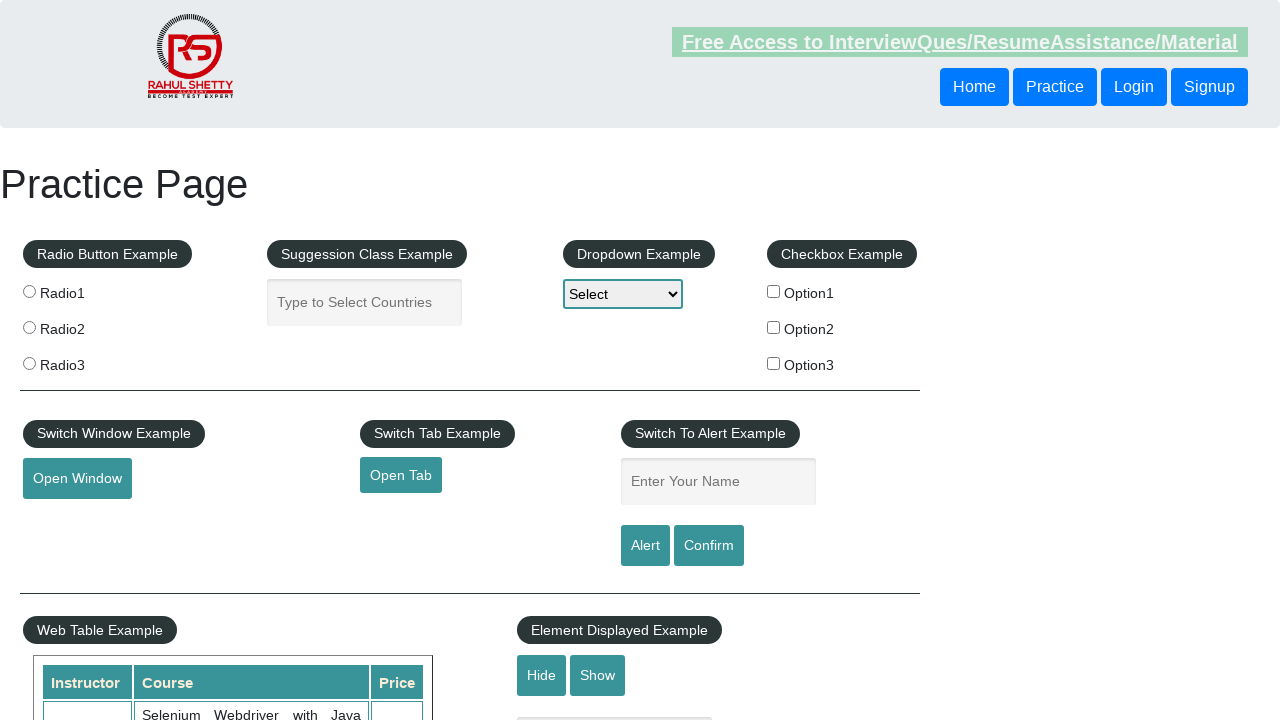

Verified footer link is visible and accessible
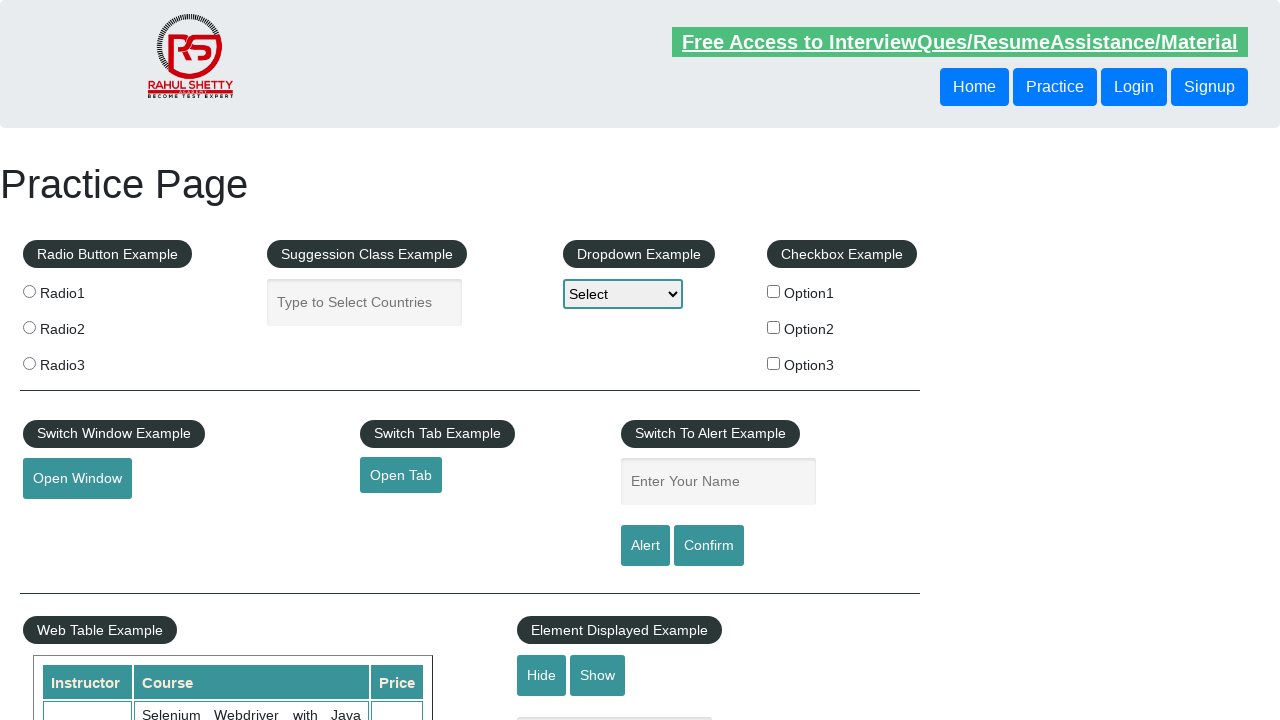

Verified footer link is visible and accessible
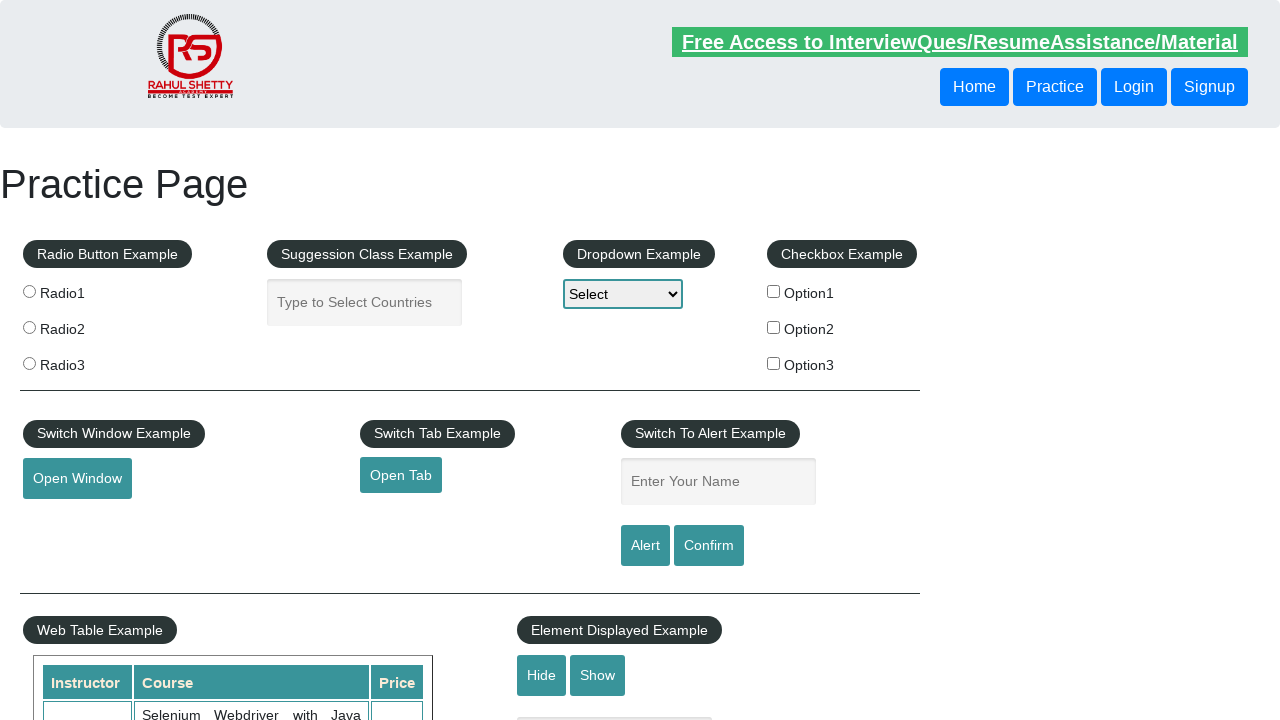

Verified footer link is visible and accessible
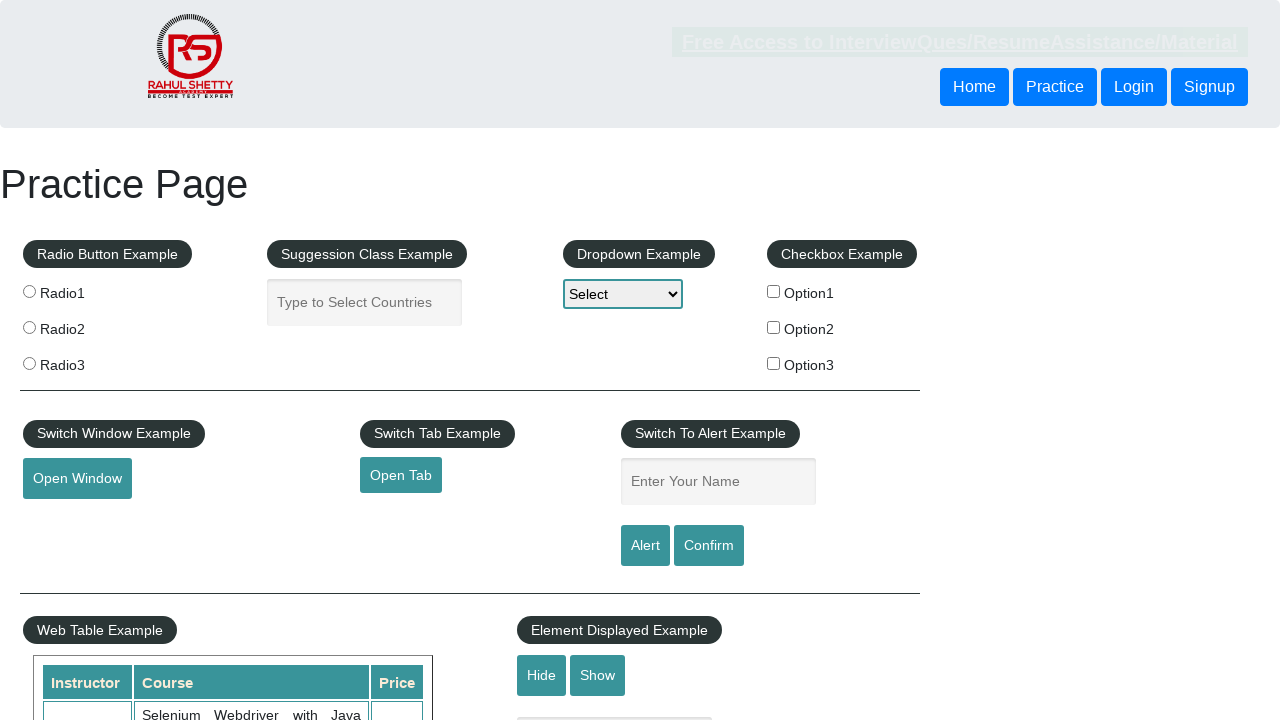

Verified footer link is visible and accessible
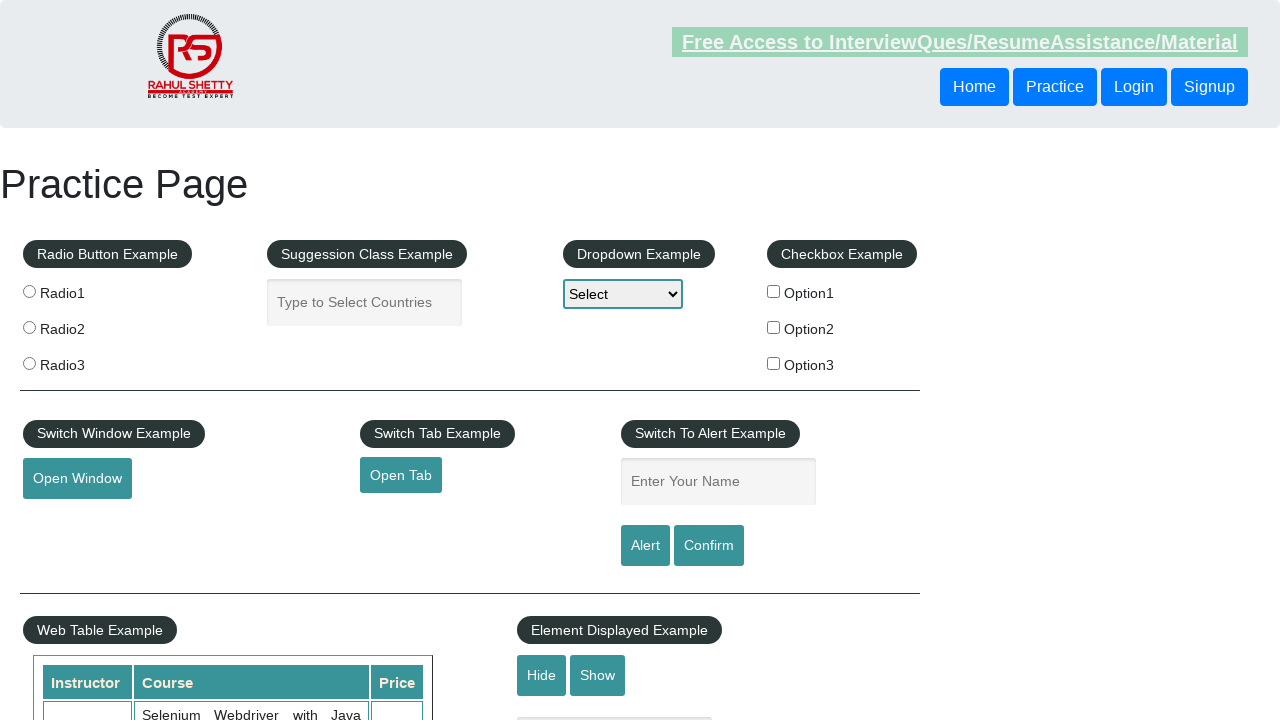

Verified footer link is visible and accessible
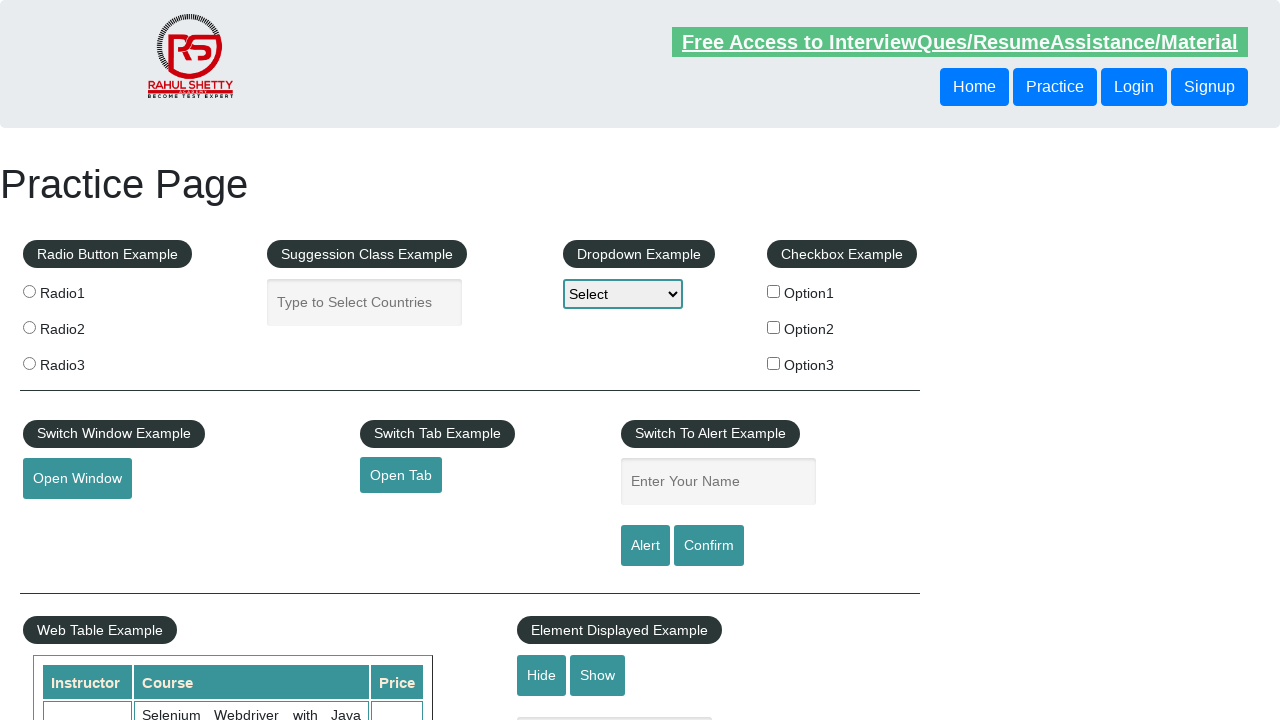

Verified footer link is visible and accessible
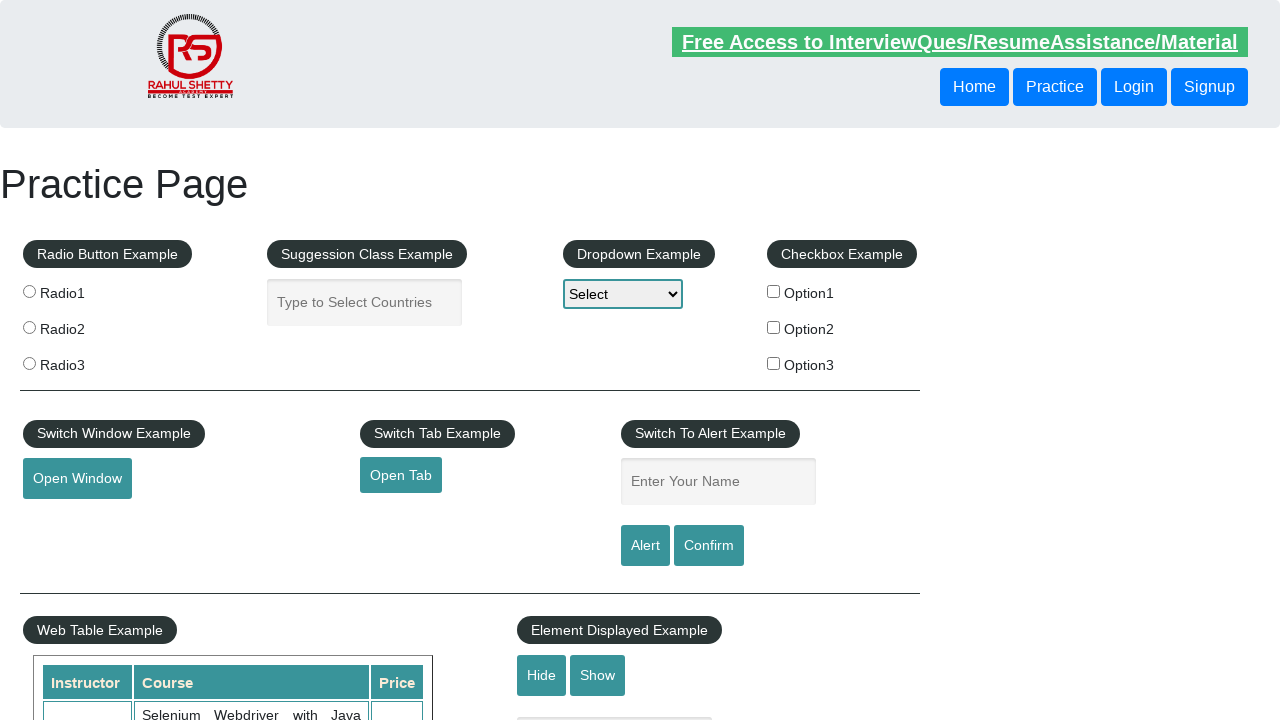

Verified footer link is visible and accessible
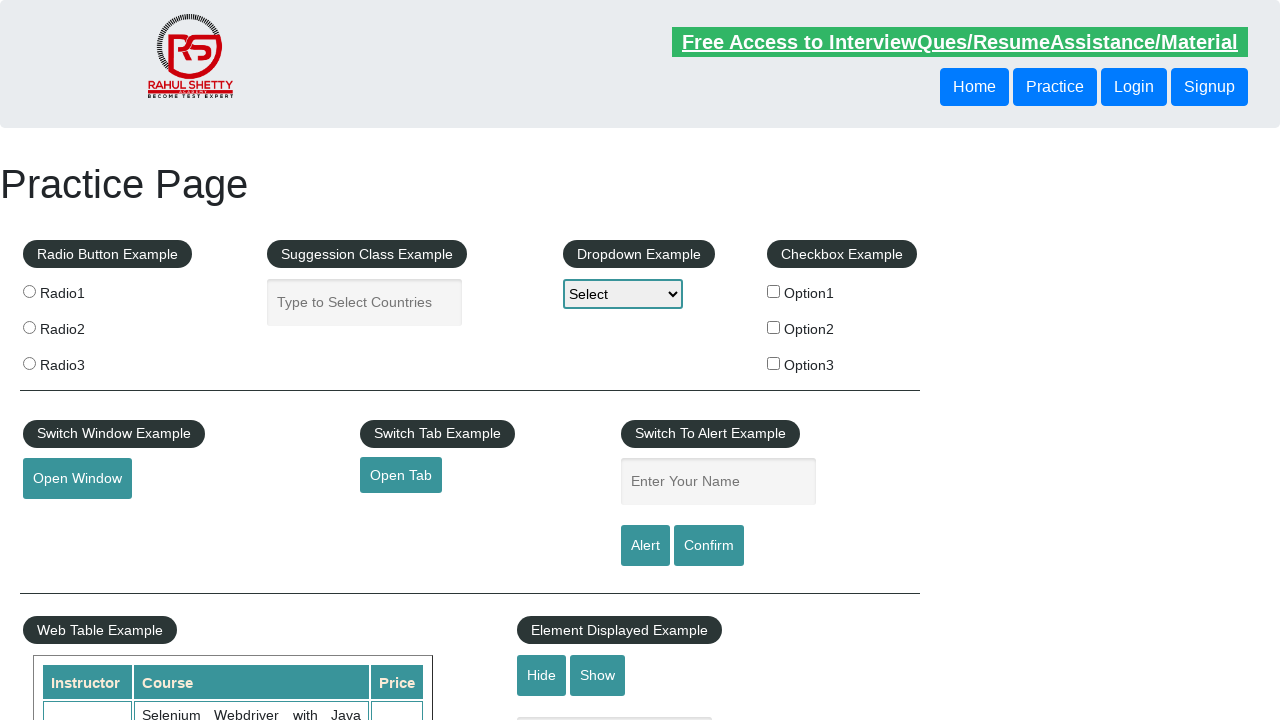

Verified footer link is visible and accessible
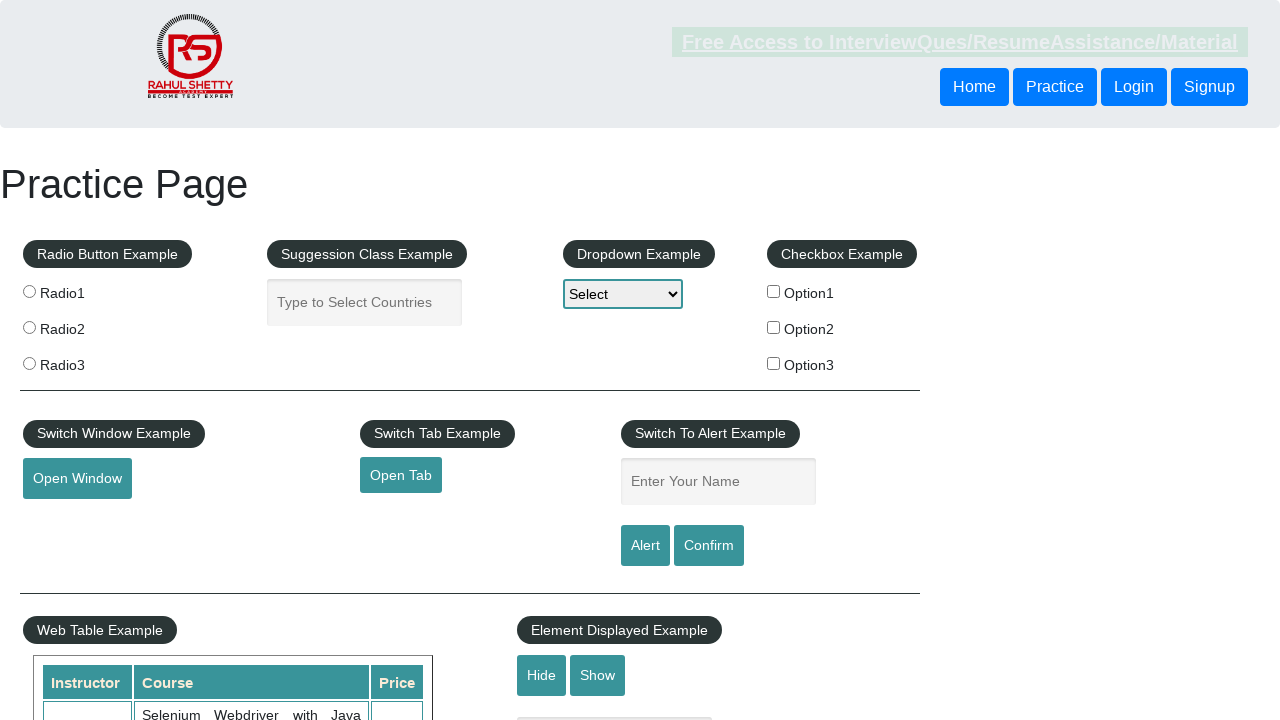

Verified footer link is visible and accessible
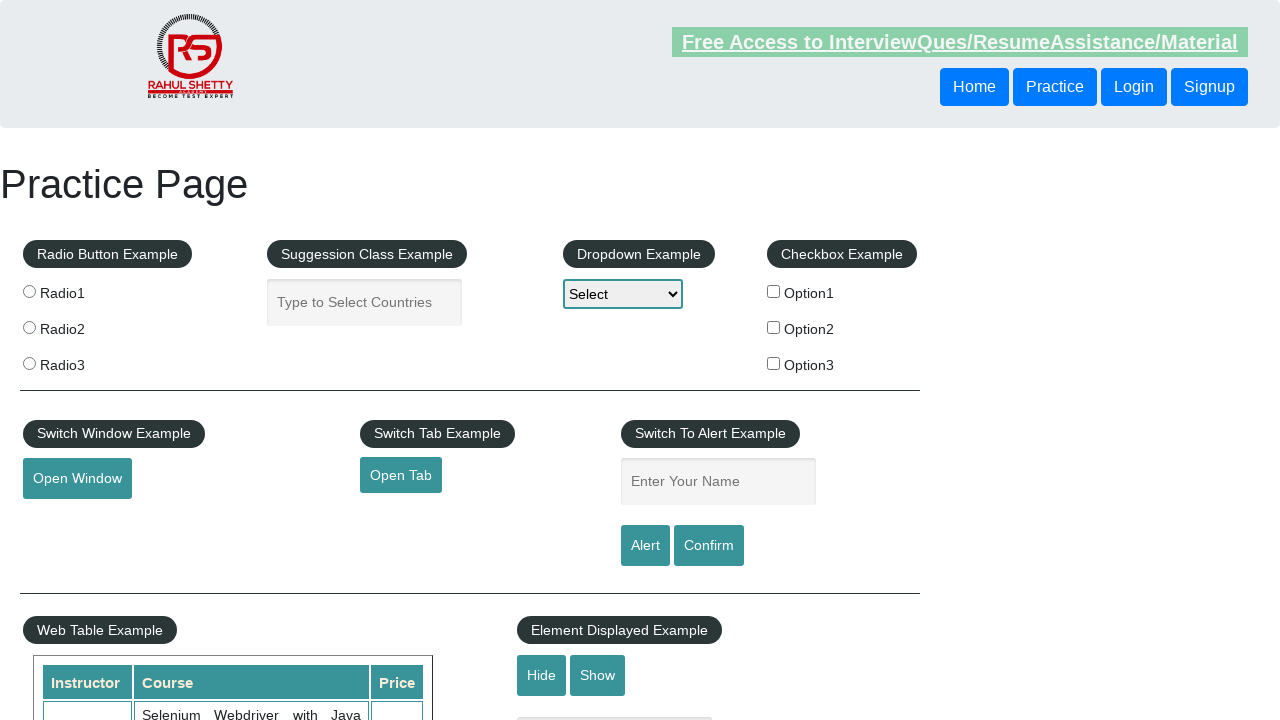

Verified footer link is visible and accessible
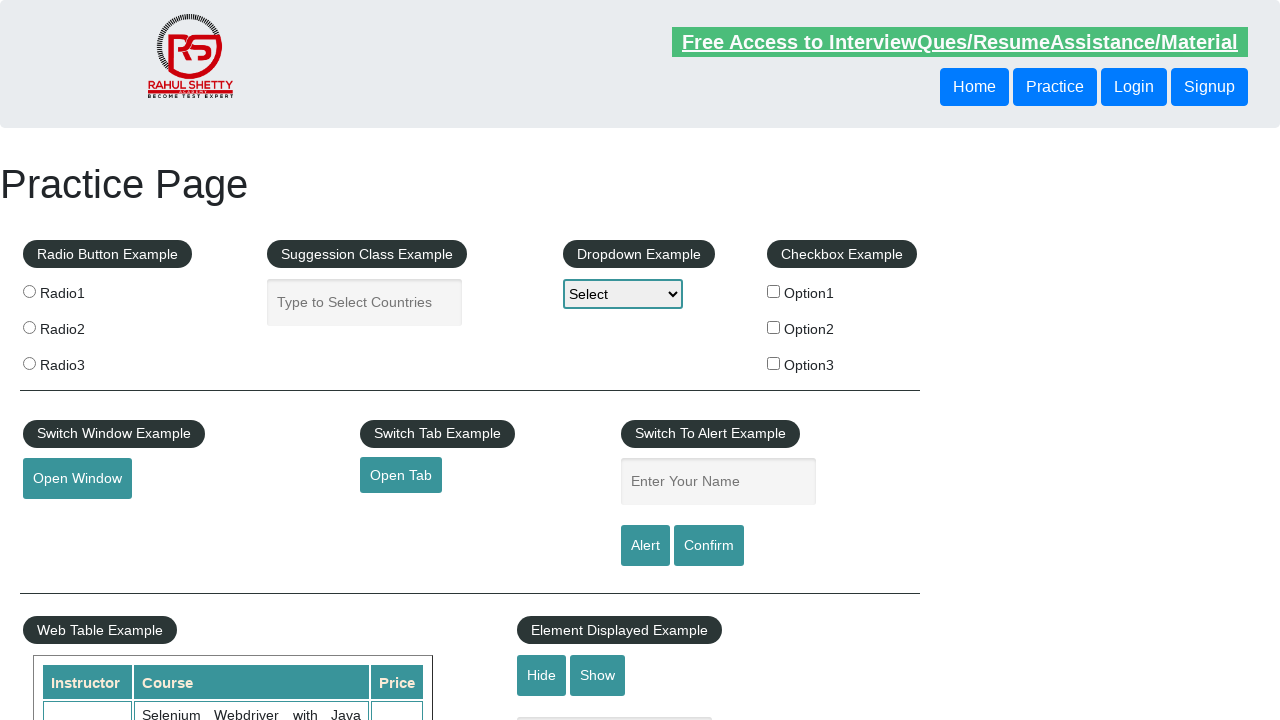

Verified footer link is visible and accessible
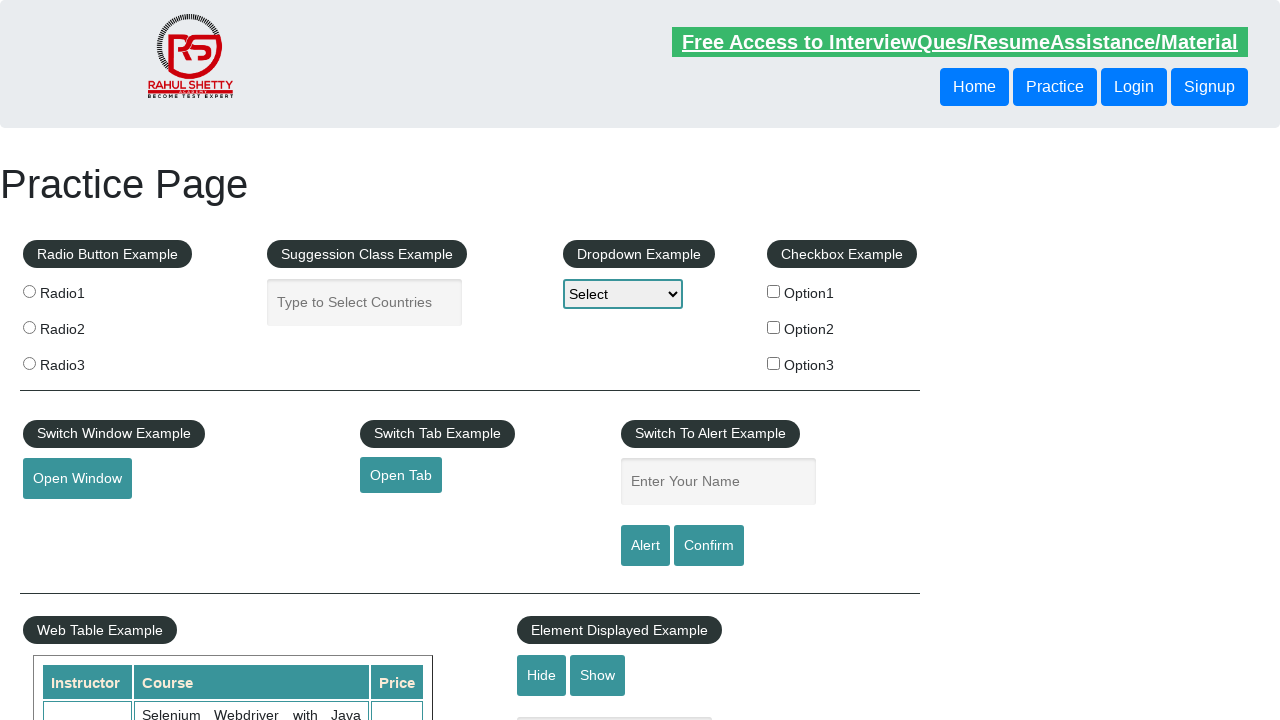

Verified footer link is visible and accessible
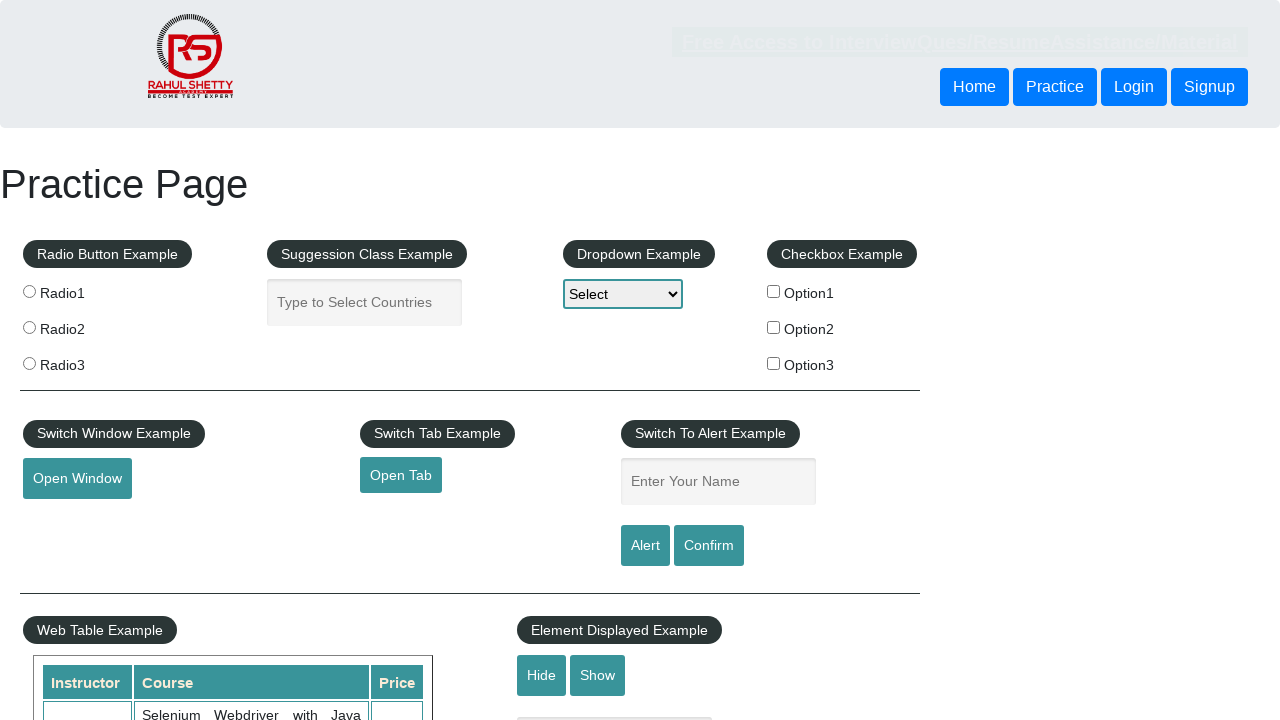

Verified footer link is visible and accessible
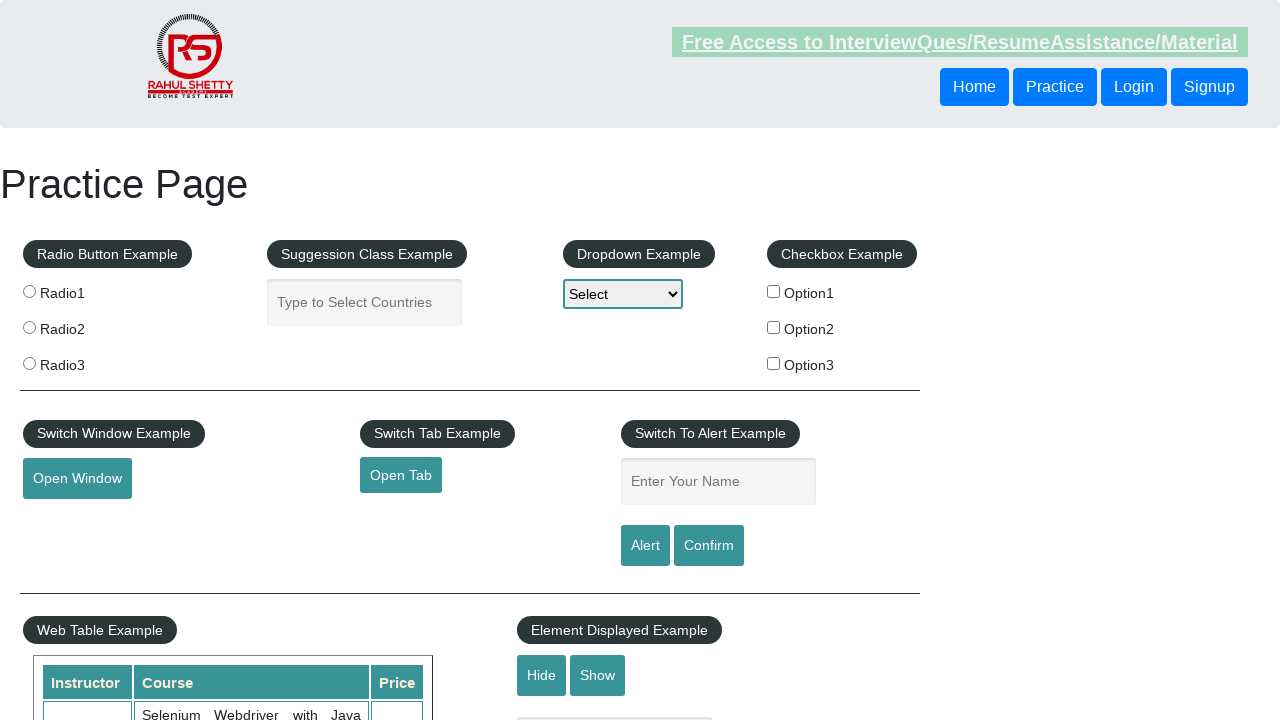

Verified footer link is visible and accessible
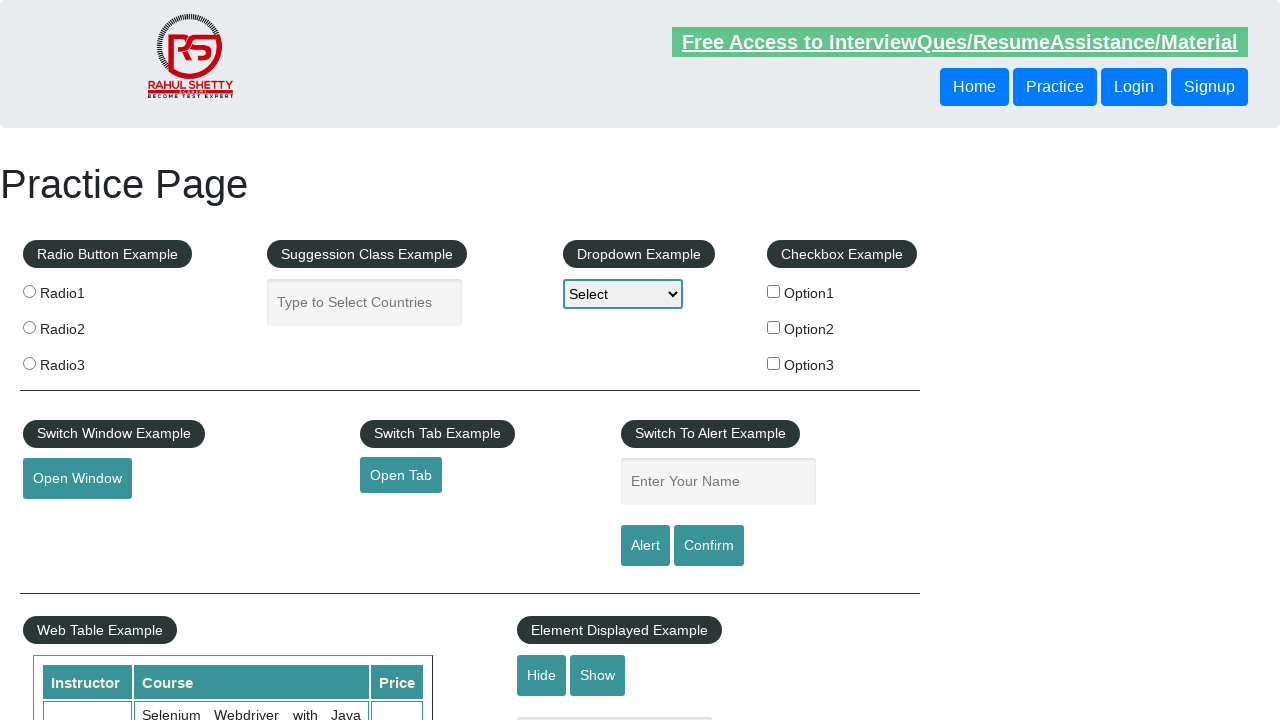

Verified footer link is visible and accessible
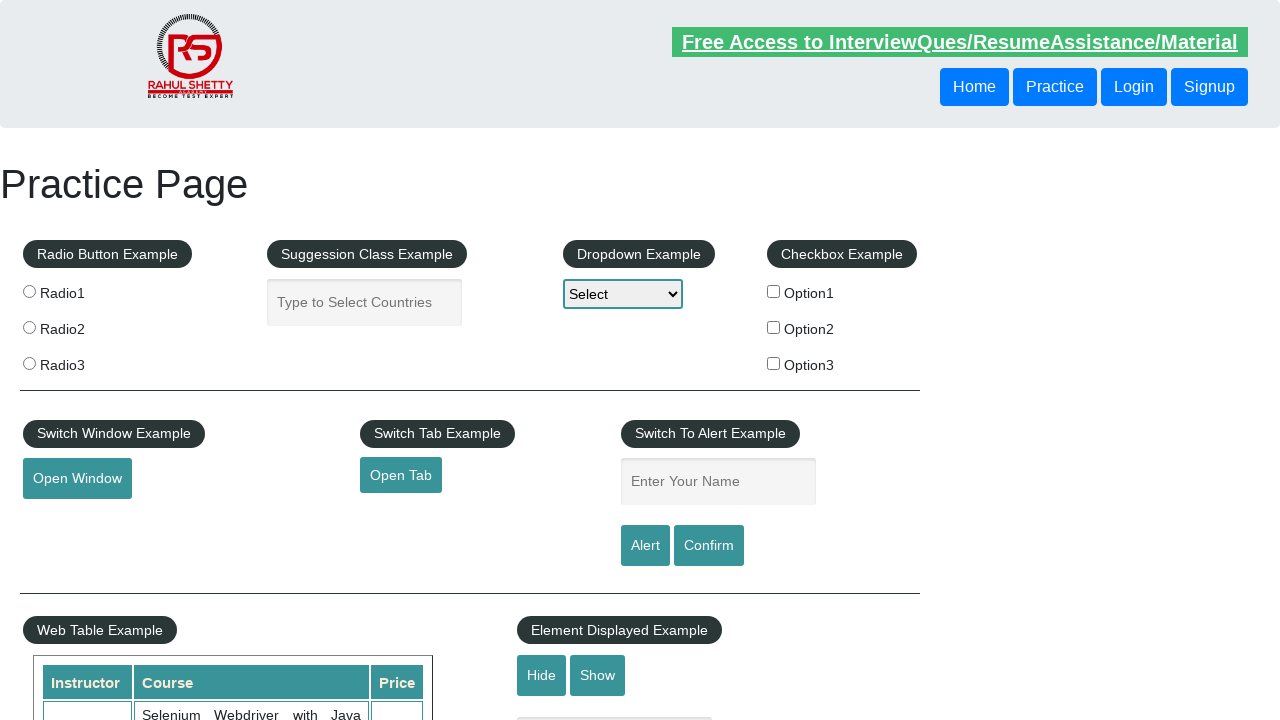

Verified footer link is visible and accessible
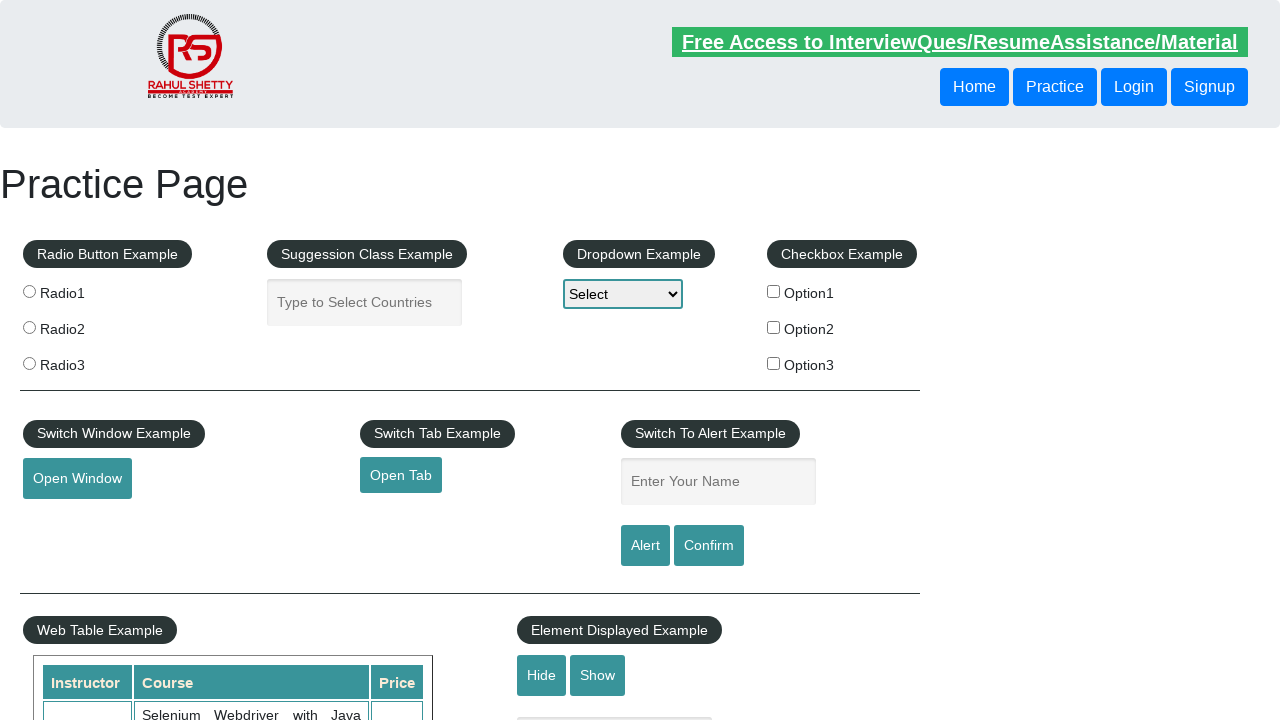

Verified footer link is visible and accessible
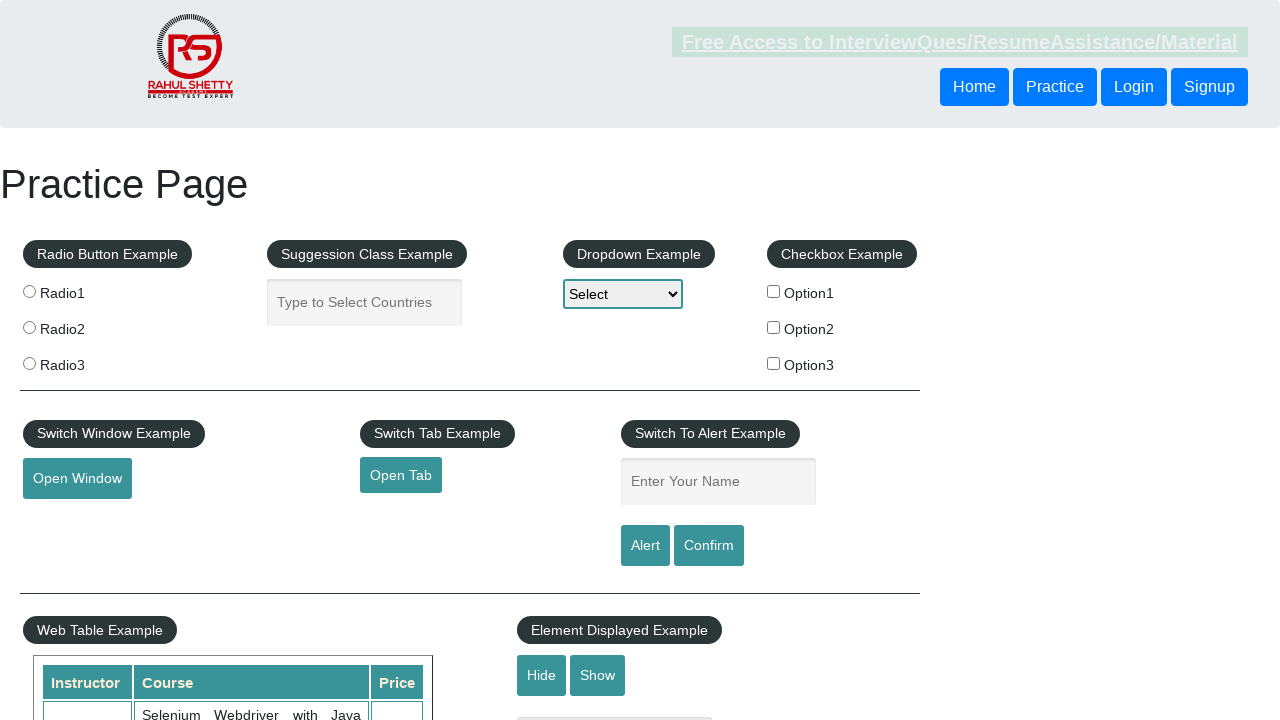

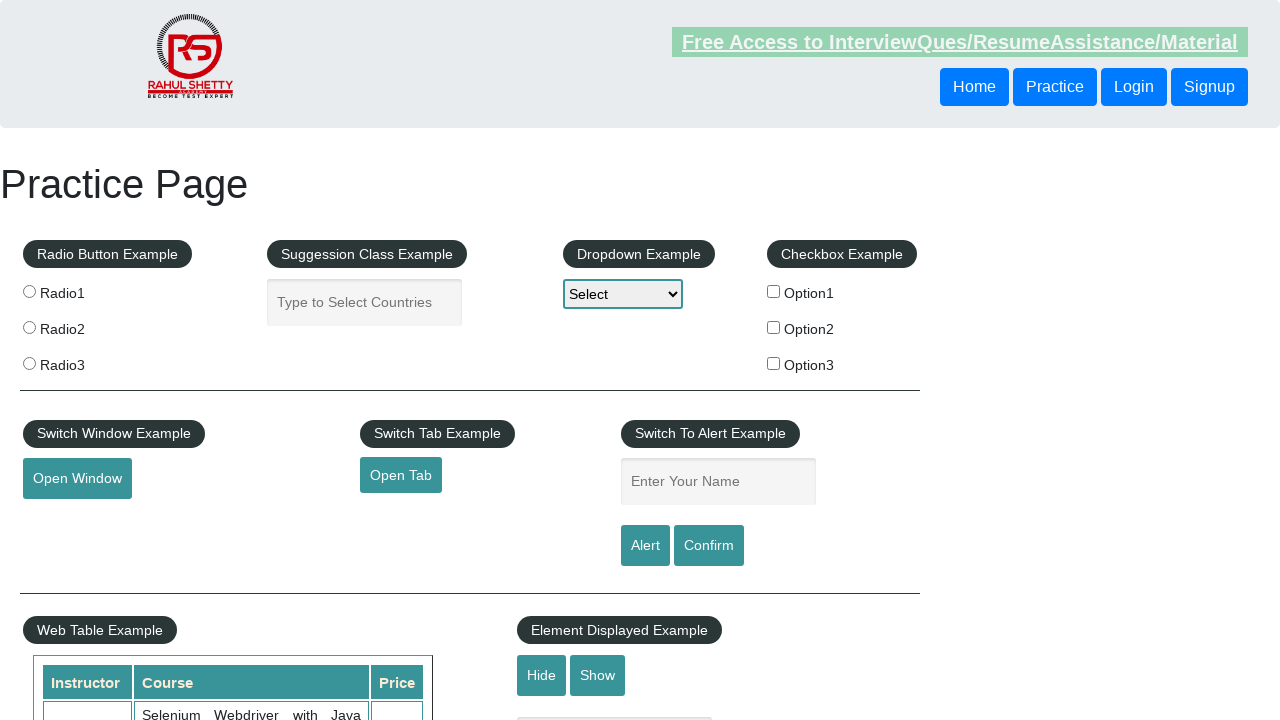